Tests user registration flow on a demo banking site by filling out the registration form with personal details, address, and credentials, then verifying successful account creation.

Starting URL: https://parabank.parasoft.com/parabank/register.htm

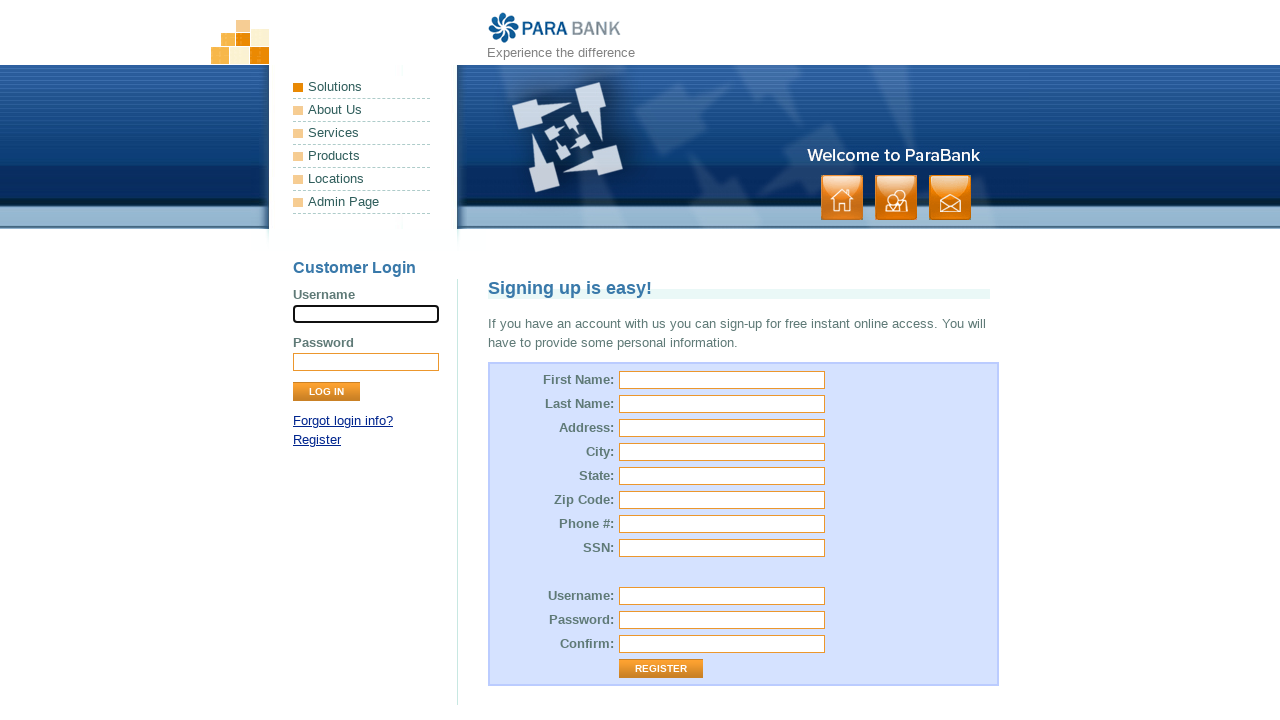

Filled first name field with 'Test' on #customer\.firstName
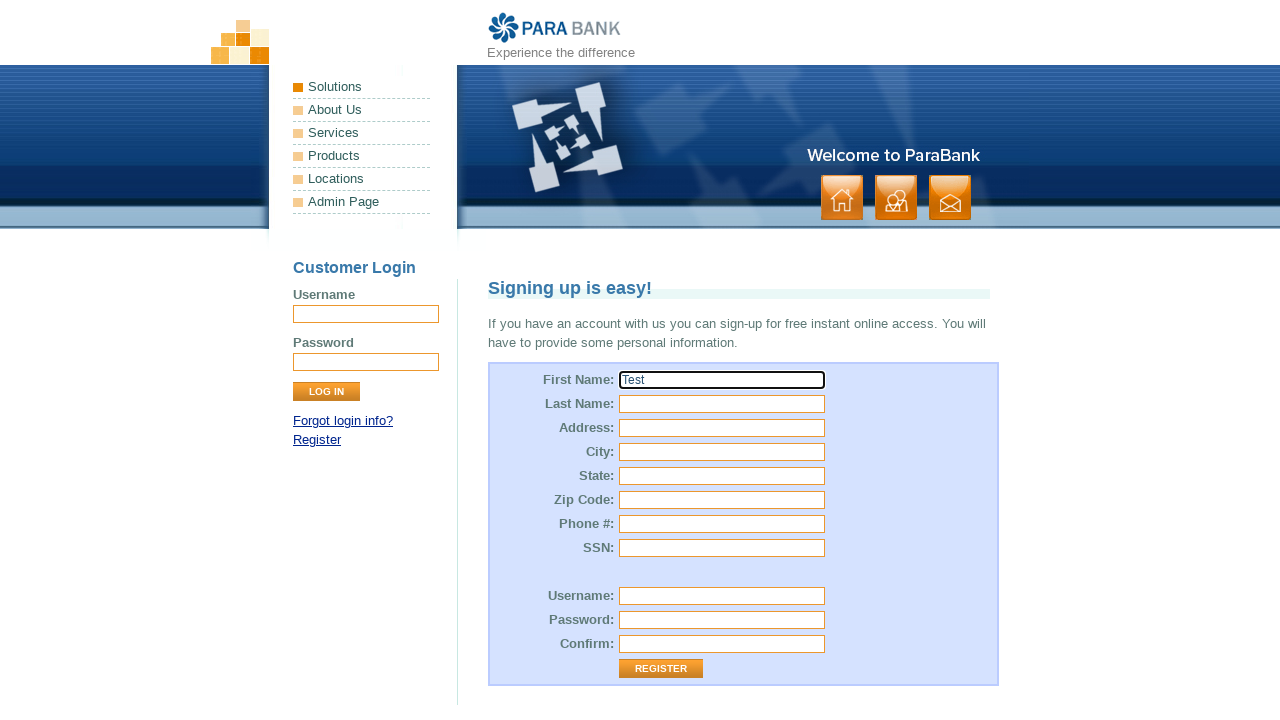

Filled last name field with 'Test' on #customer\.lastName
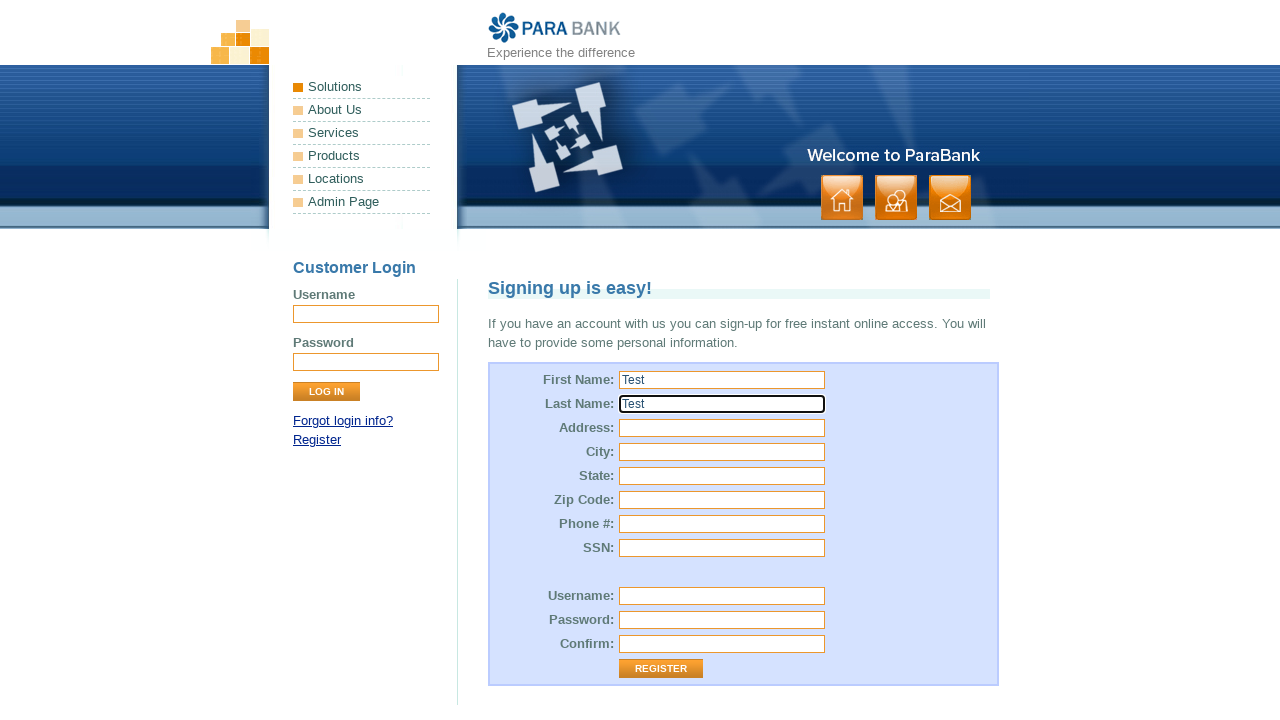

Filled street address field with 'SPB' on #customer\.address\.street
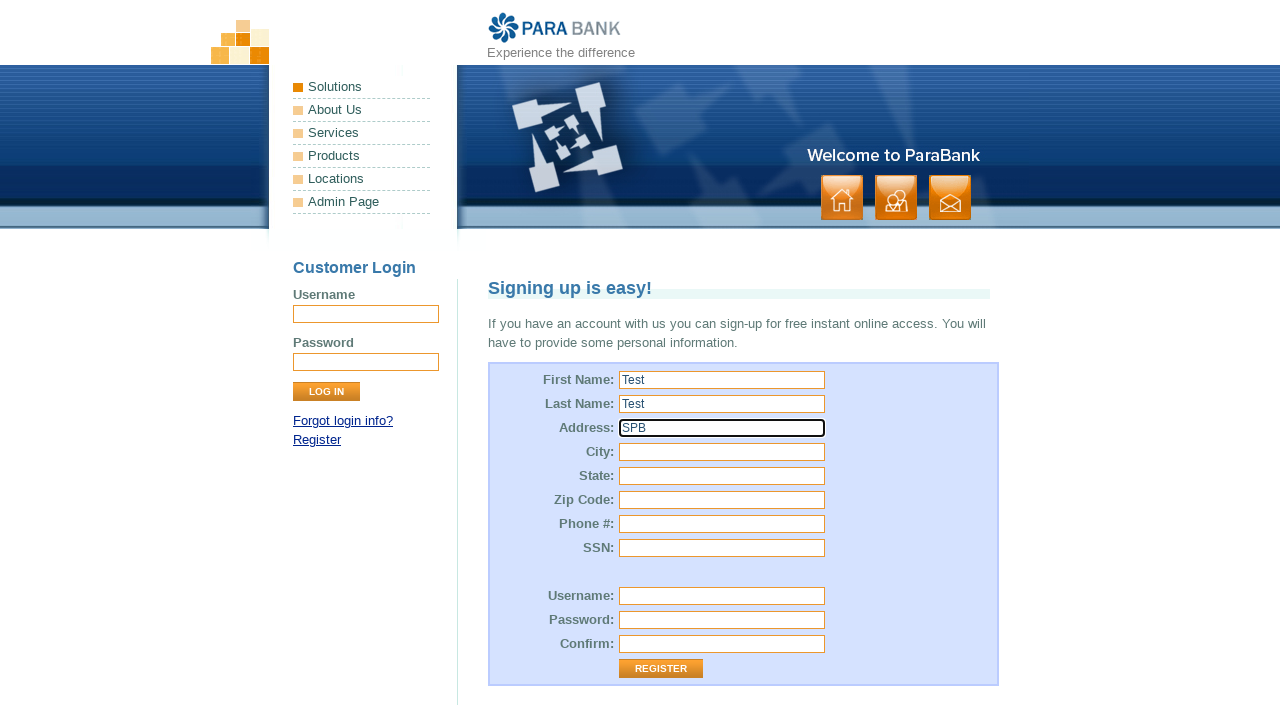

Filled city field with 'SPB' on #customer\.address\.city
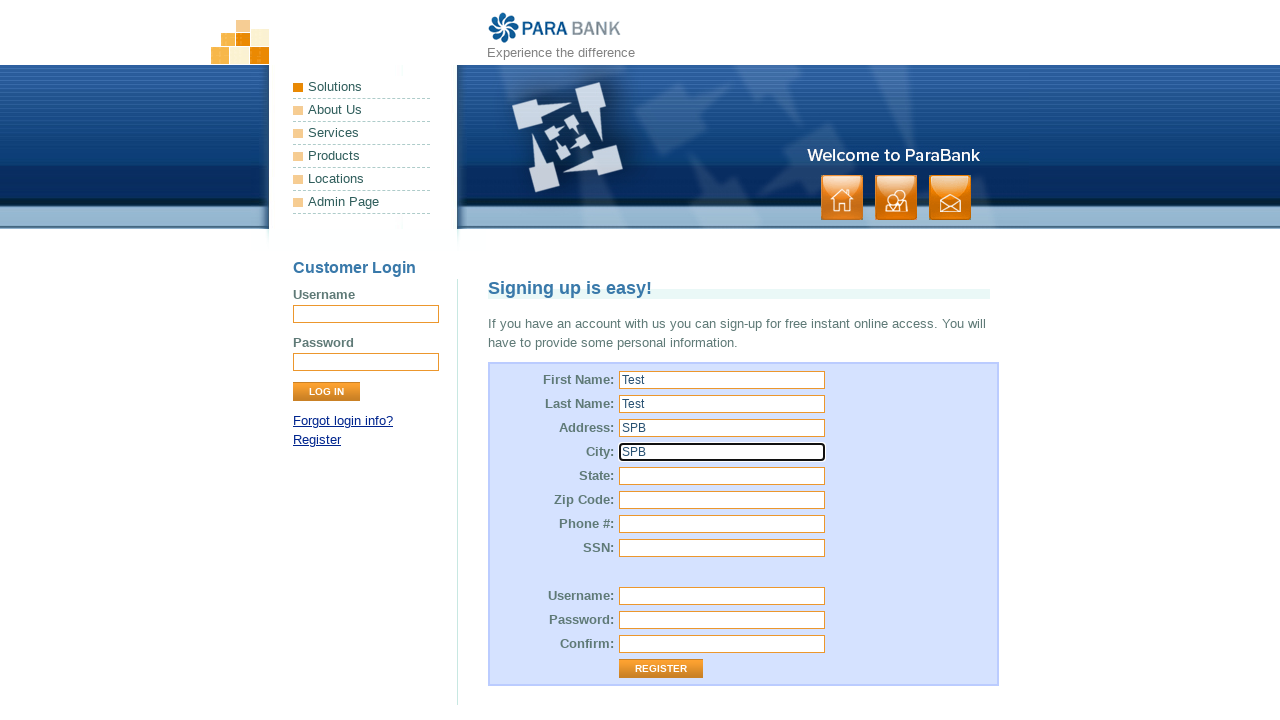

Filled state field with 'LO' on #customer\.address\.state
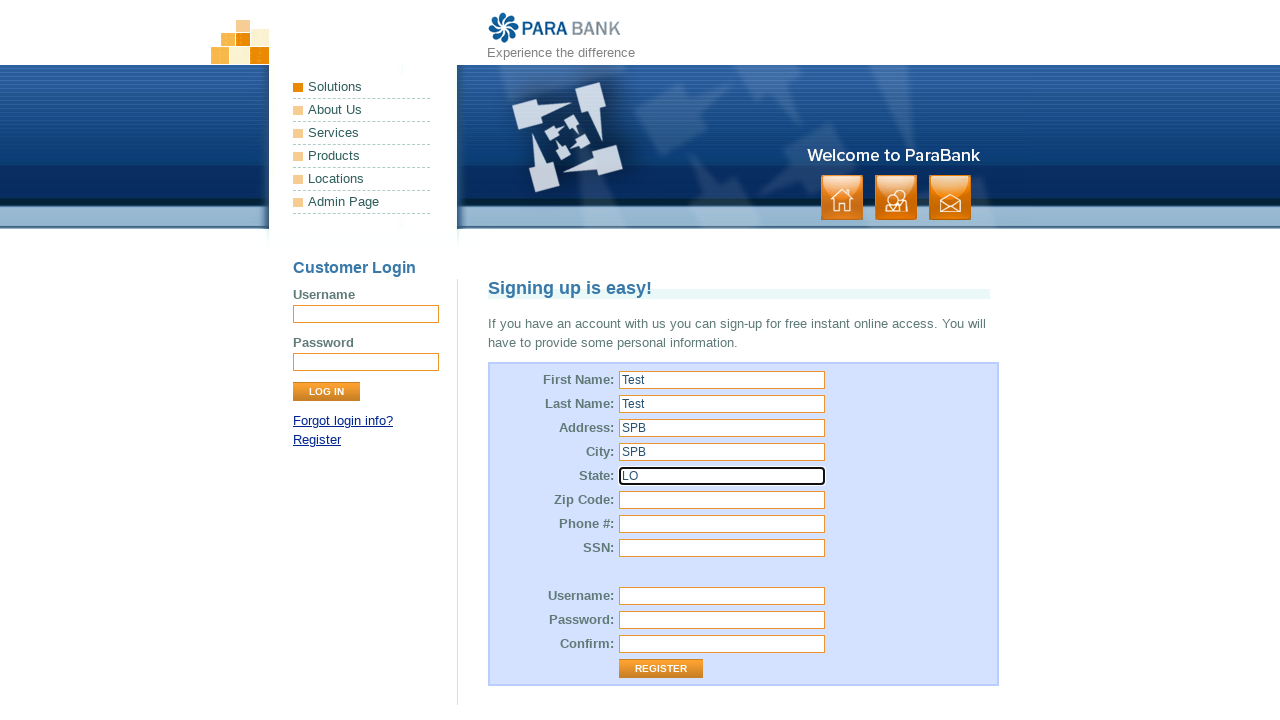

Filled zip code field with '123-415' on #customer\.address\.zipCode
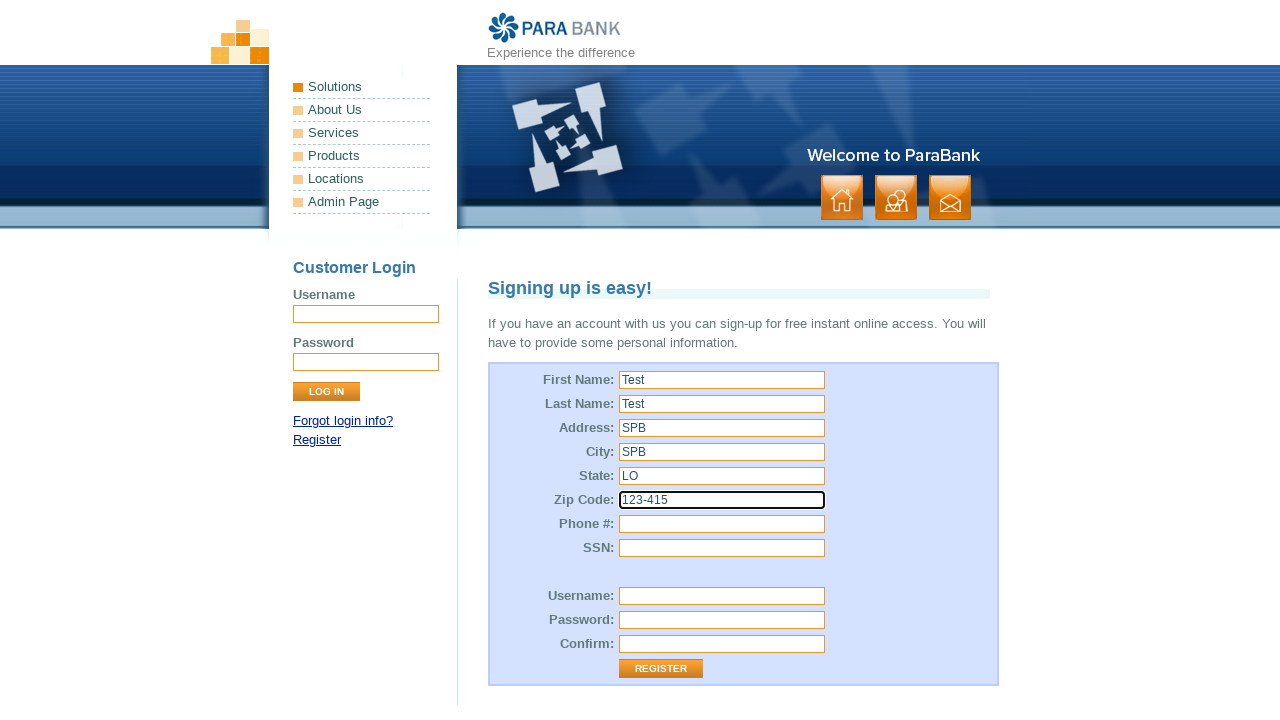

Filled username field with 'TestUser7392' on #customer\.username
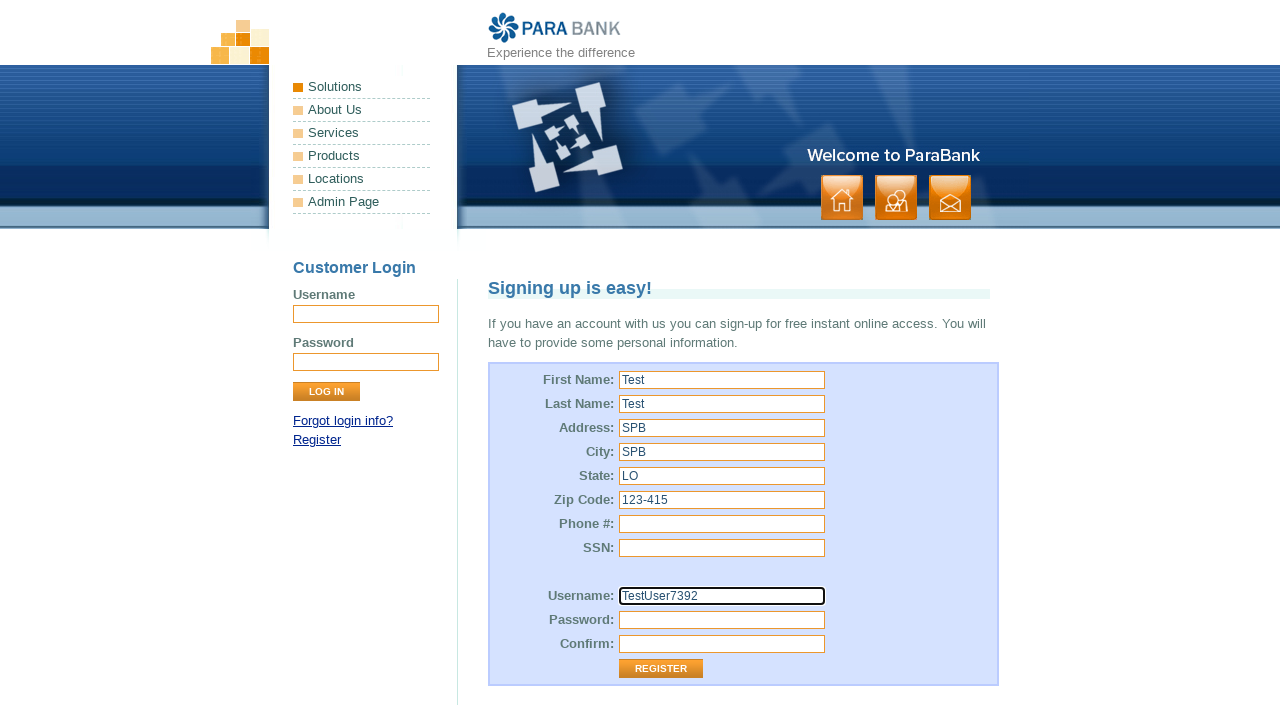

Filled password field with 'qwert12345' on #customer\.password
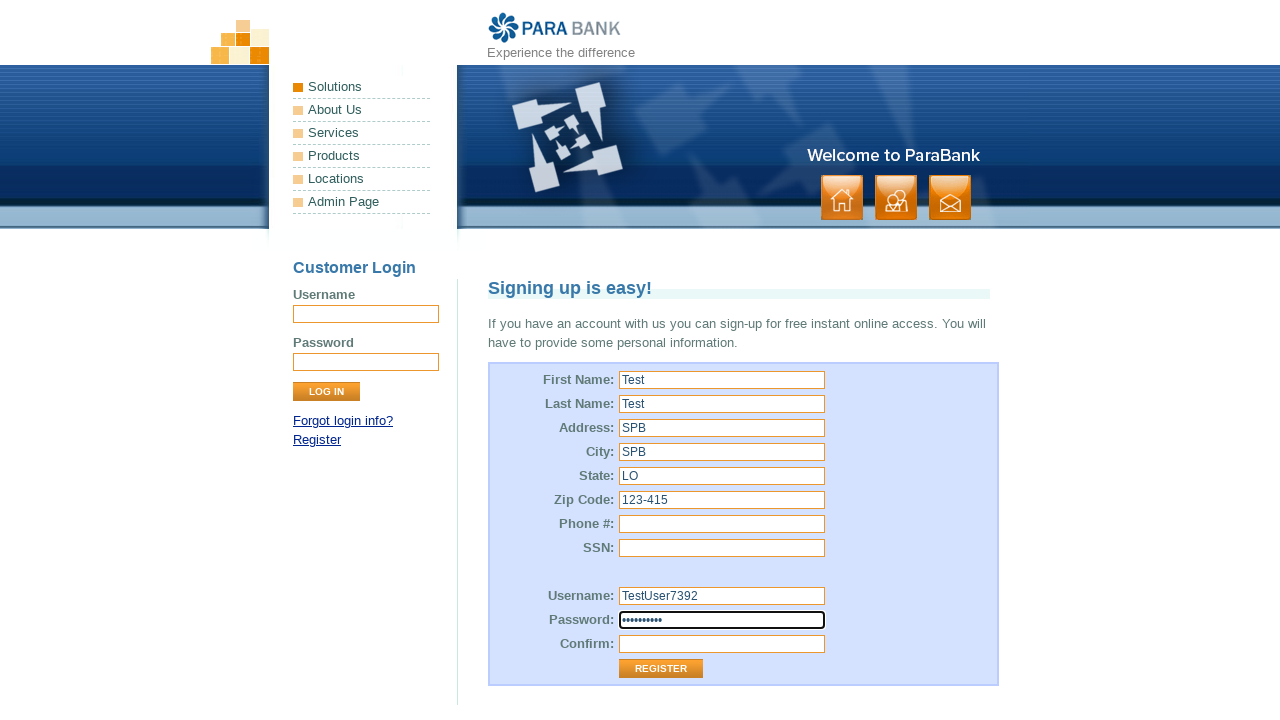

Filled repeated password field with 'qwert12345' on #repeatedPassword
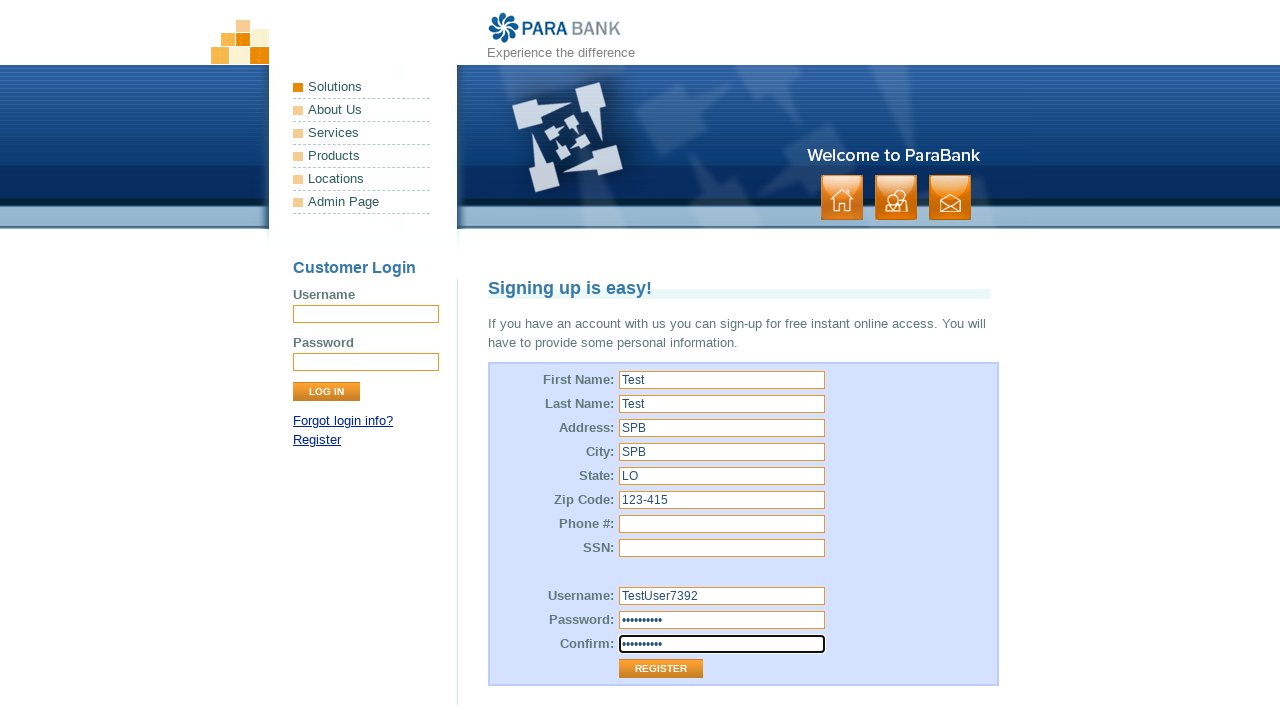

Filled SSN field with '123456' on #customer\.ssn
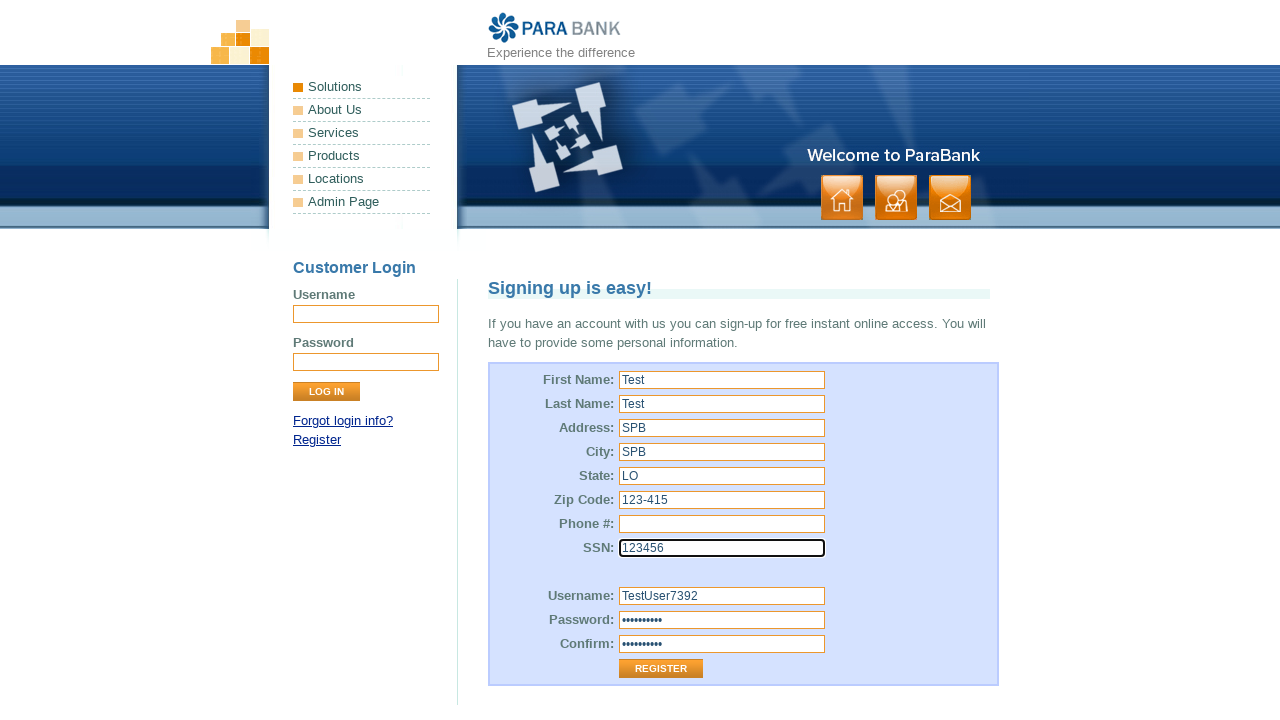

Clicked Register button to submit the registration form at (661, 669) on input[value='Register']
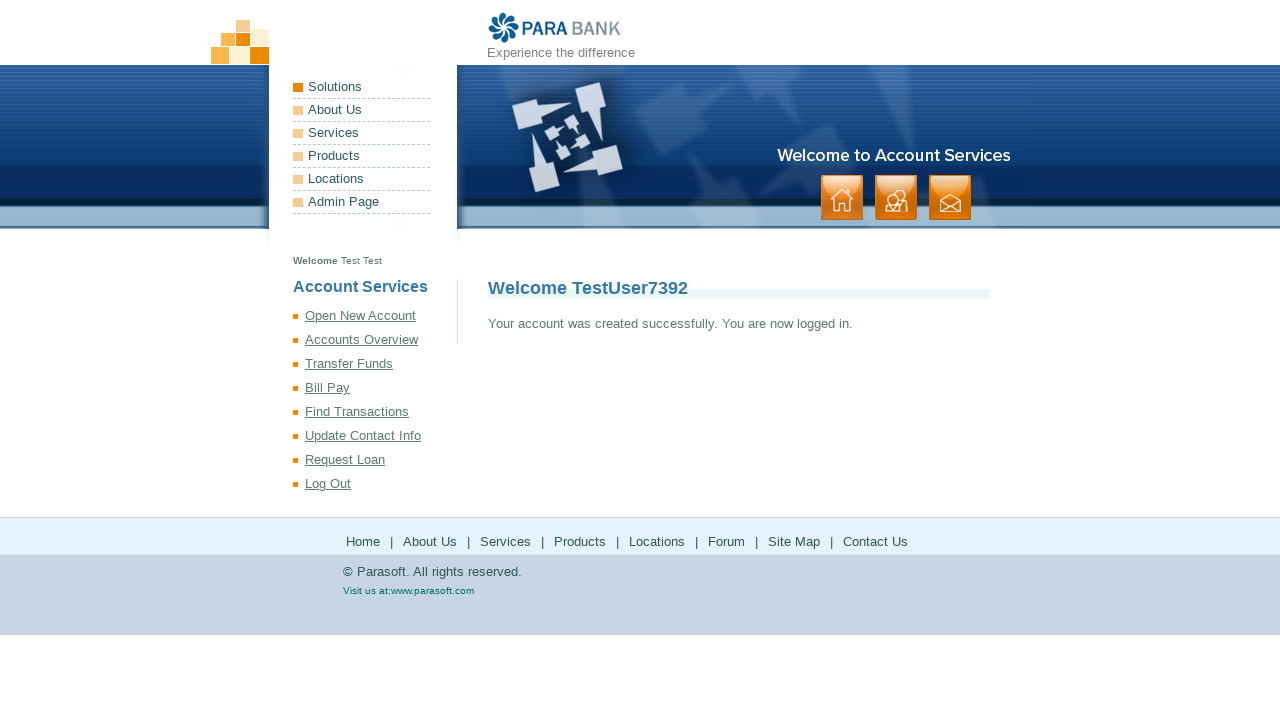

Registration successful - success message header appeared
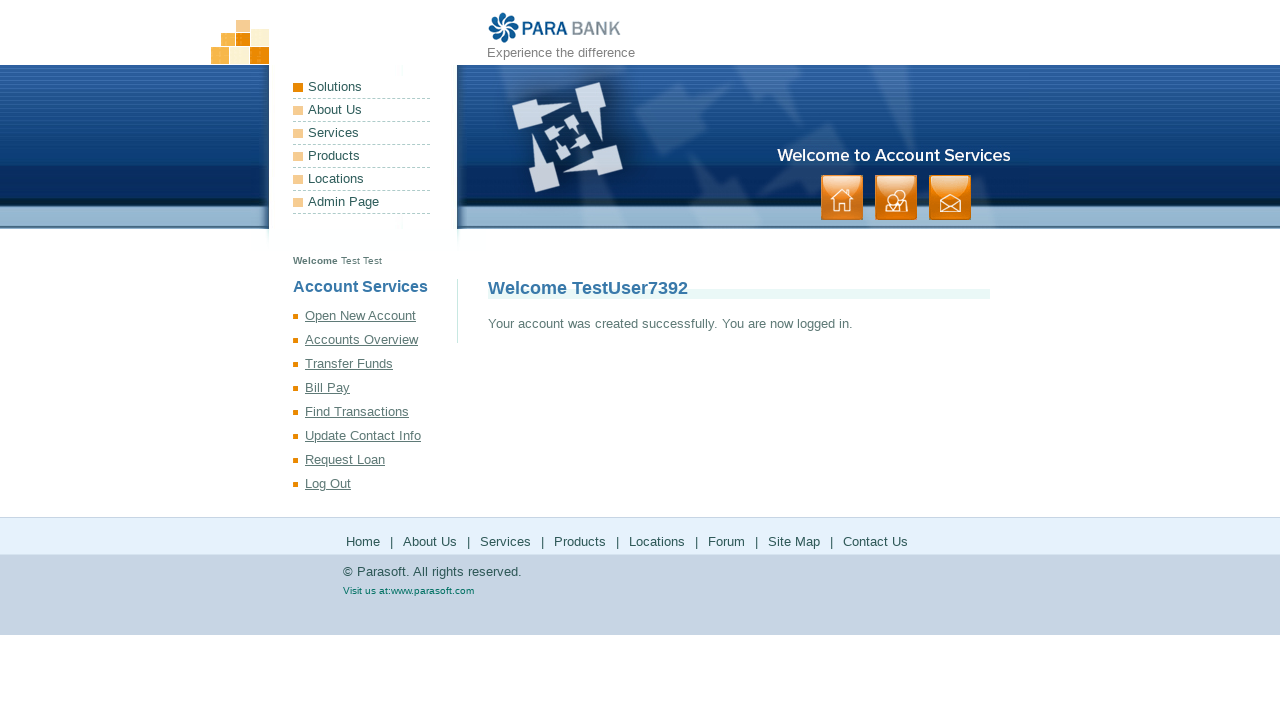

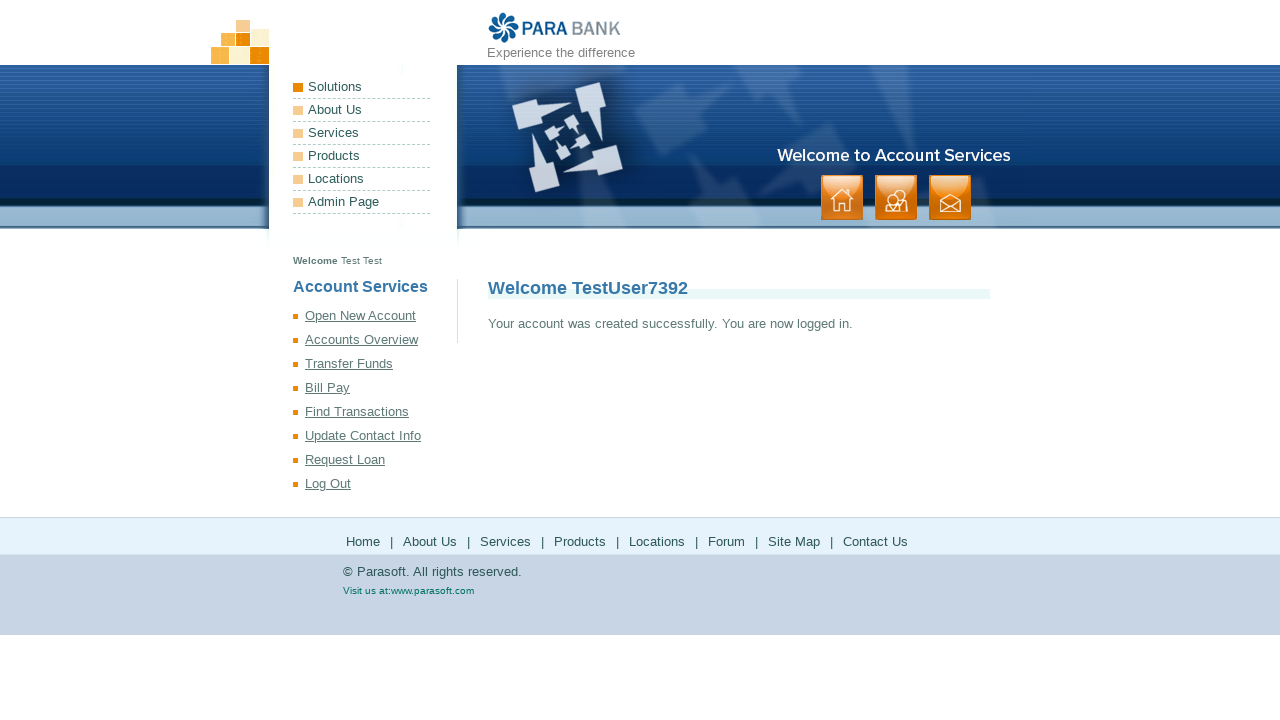